Tests JavaScript alert popup handling by clicking various alert buttons and accepting/interacting with the resulting dialogs including simple alerts, timed alerts, confirm dialogs, and prompt dialogs.

Starting URL: https://demoqa.com/alerts

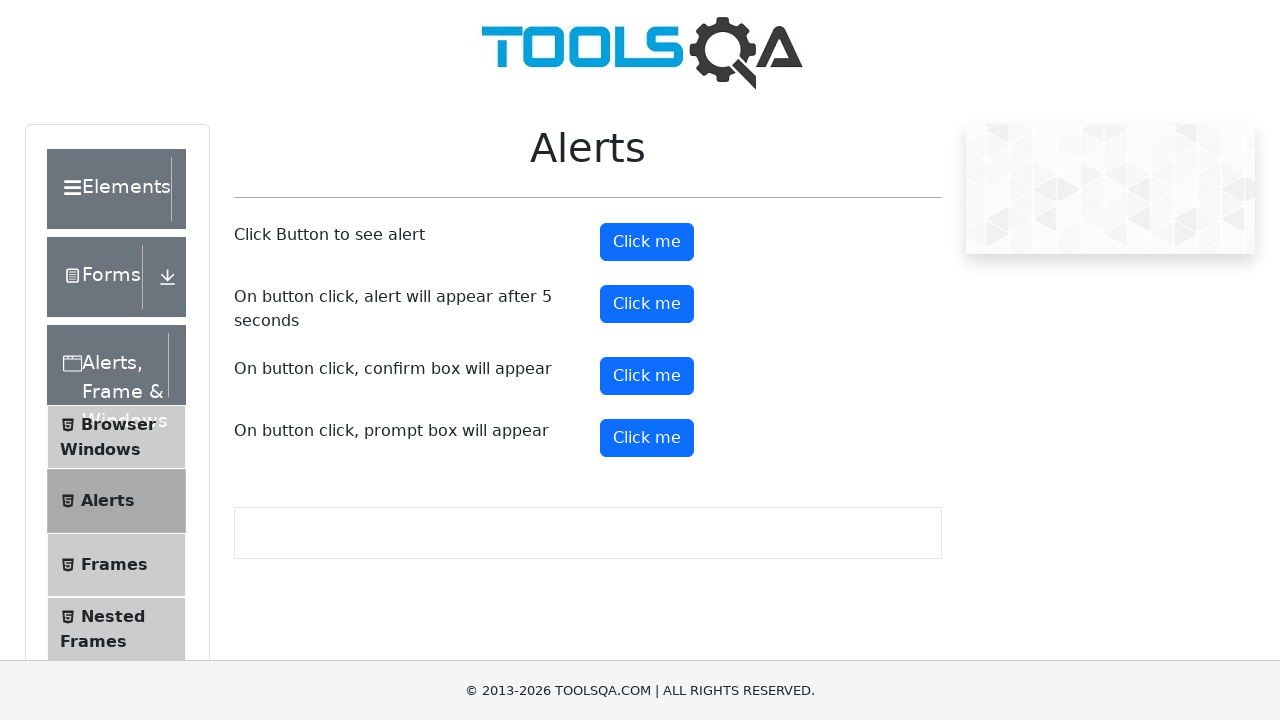

Pressed ArrowDown key to scroll
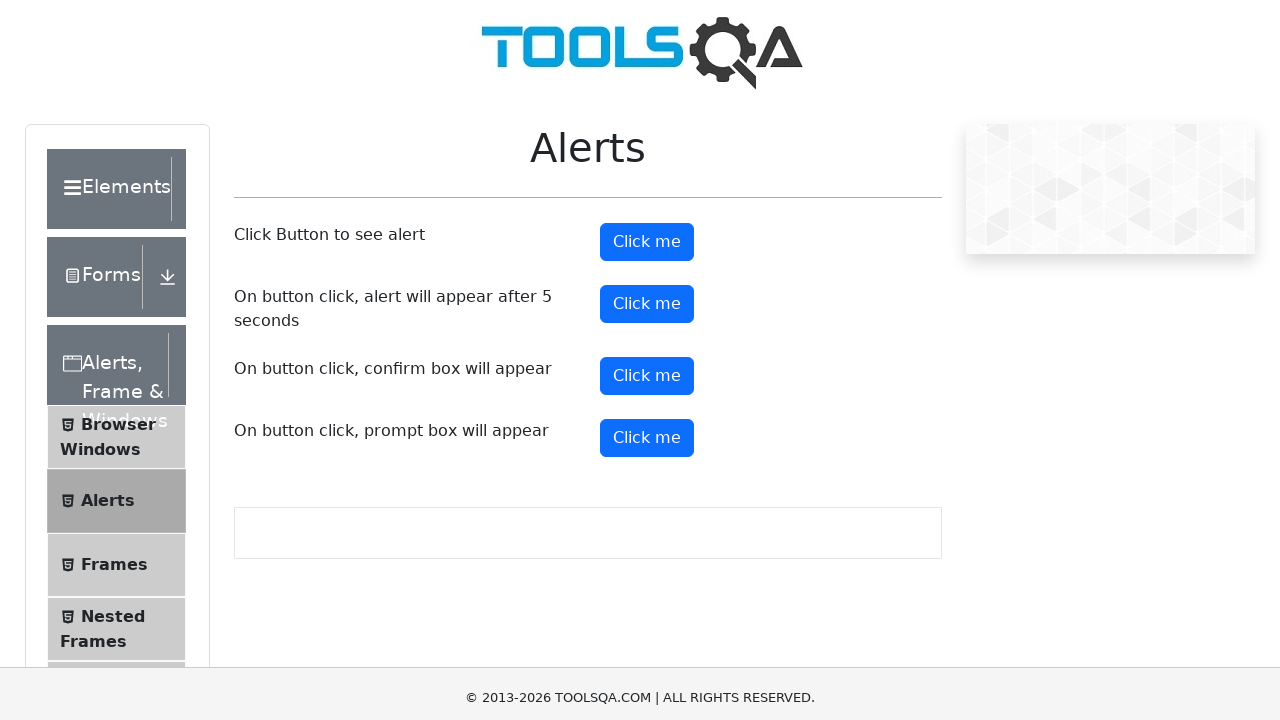

Pressed ArrowDown key to scroll
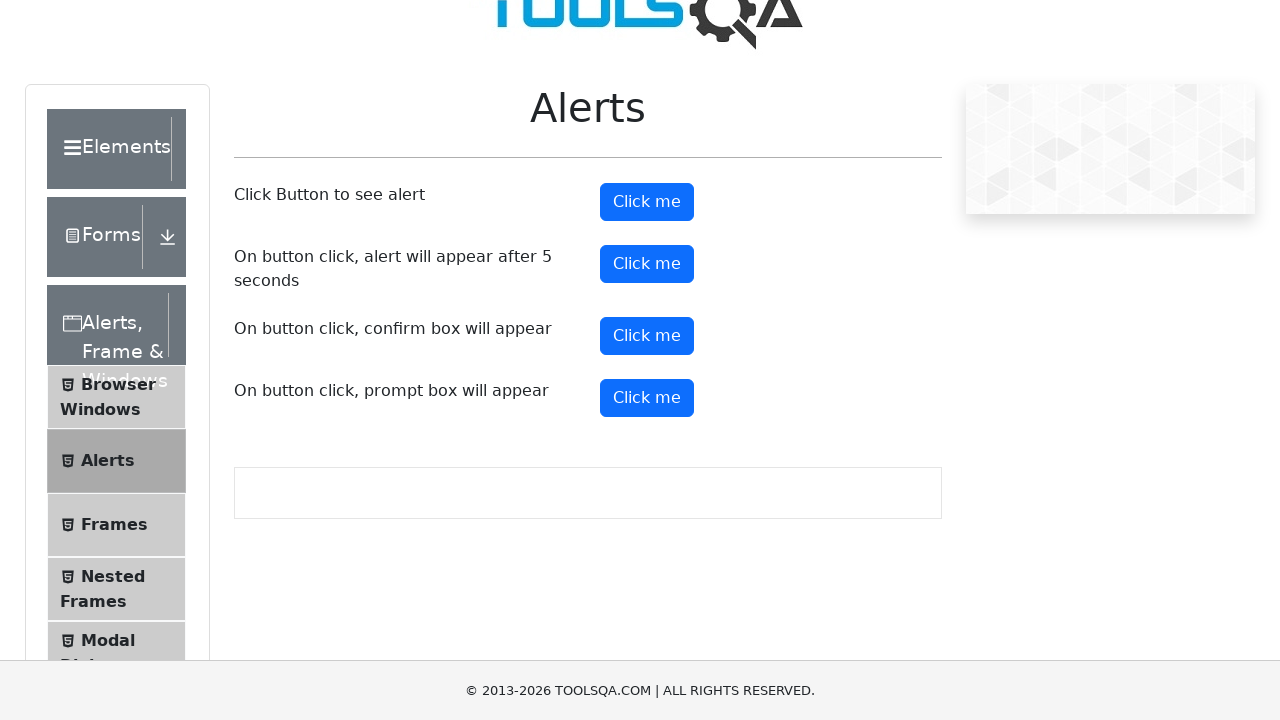

Pressed ArrowDown key to scroll
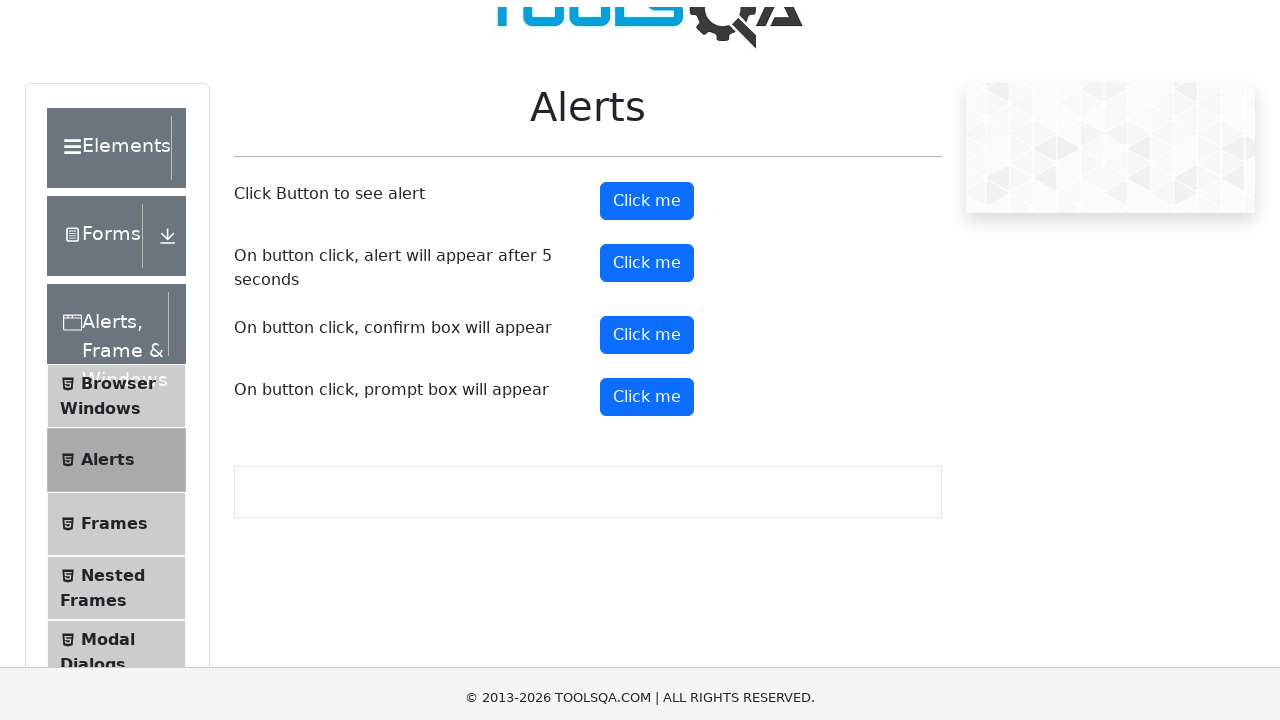

Clicked alert button to trigger simple alert dialog at (647, 162) on #alertButton
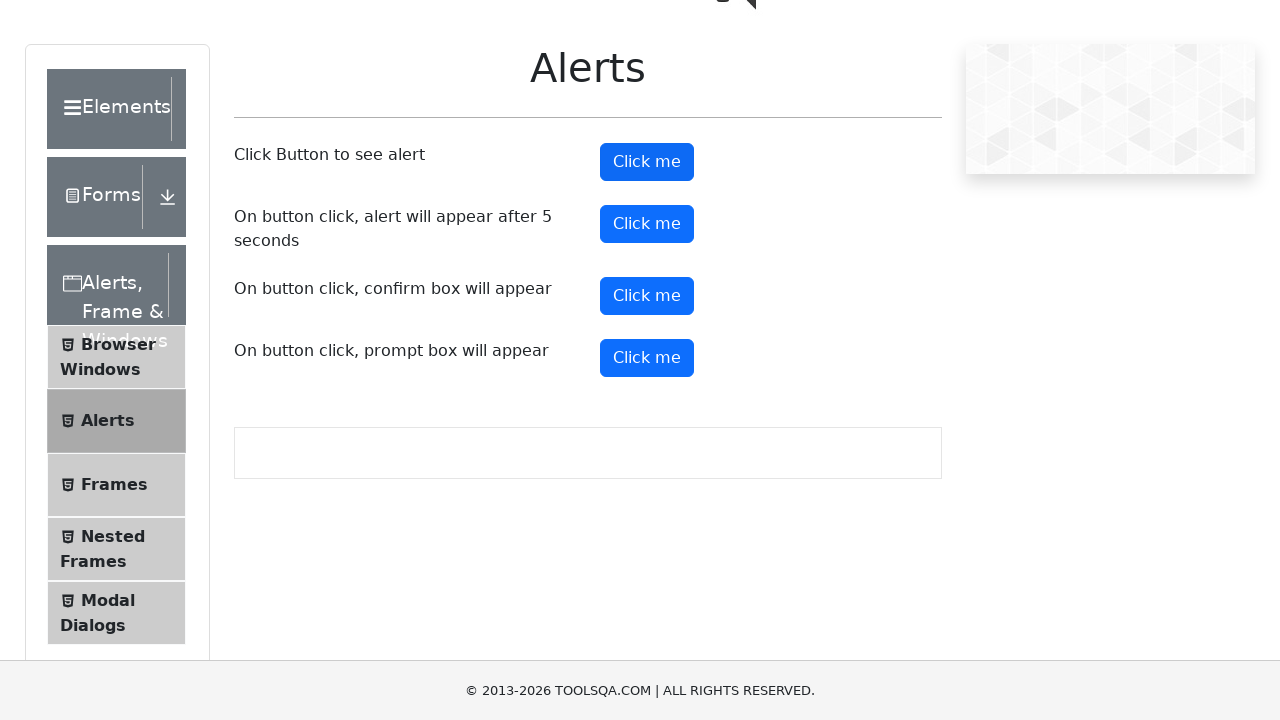

Set up dialog handler to accept alert
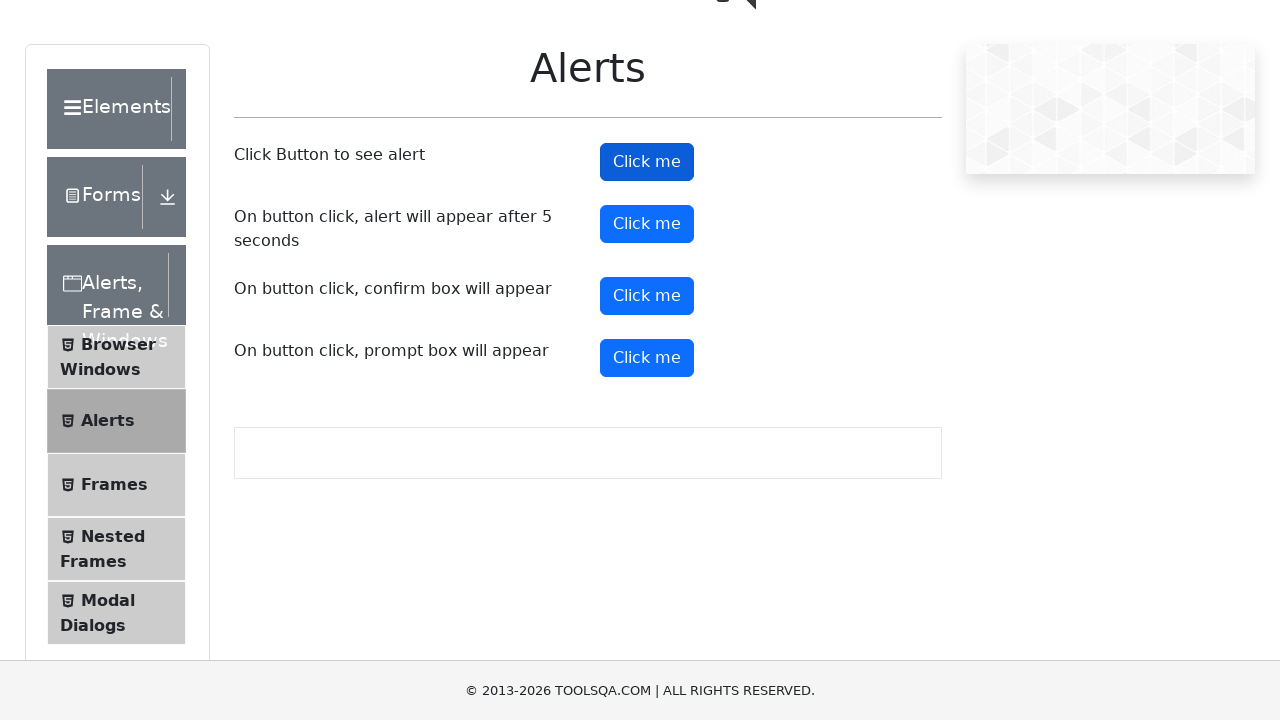

Waited for alert to be processed
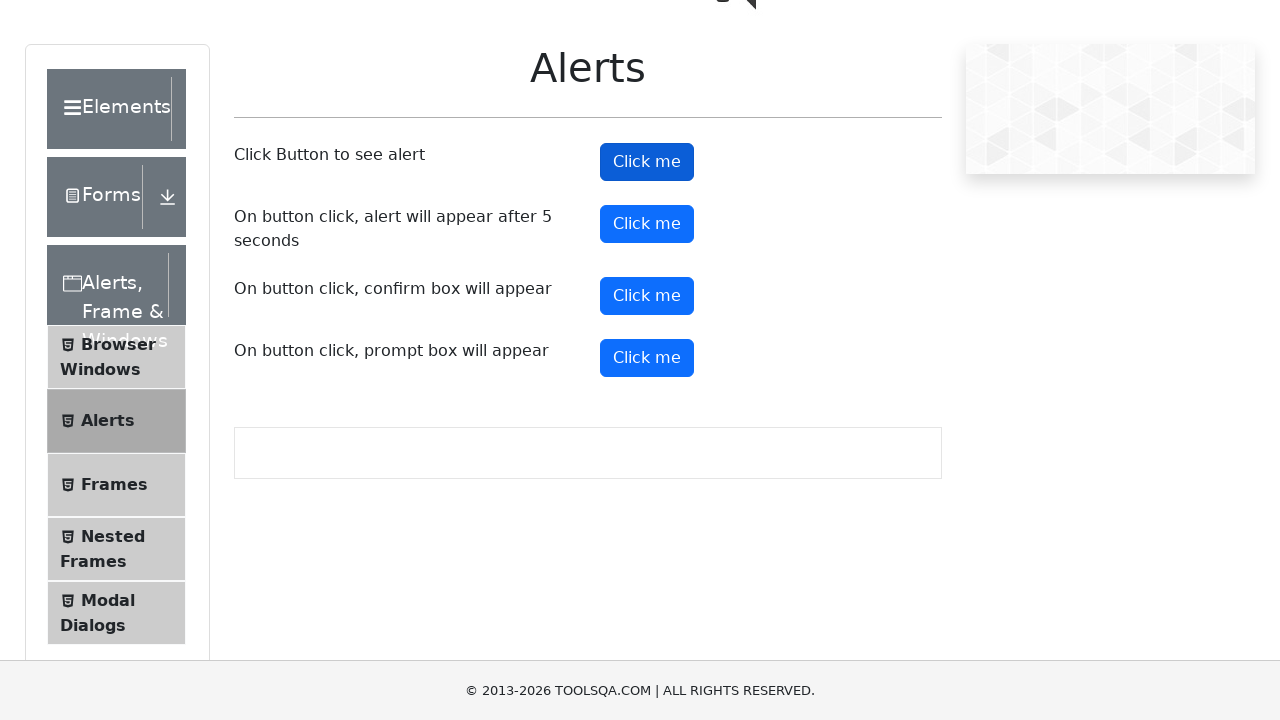

Clicked timer alert button to trigger timed alert dialog at (647, 224) on #timerAlertButton
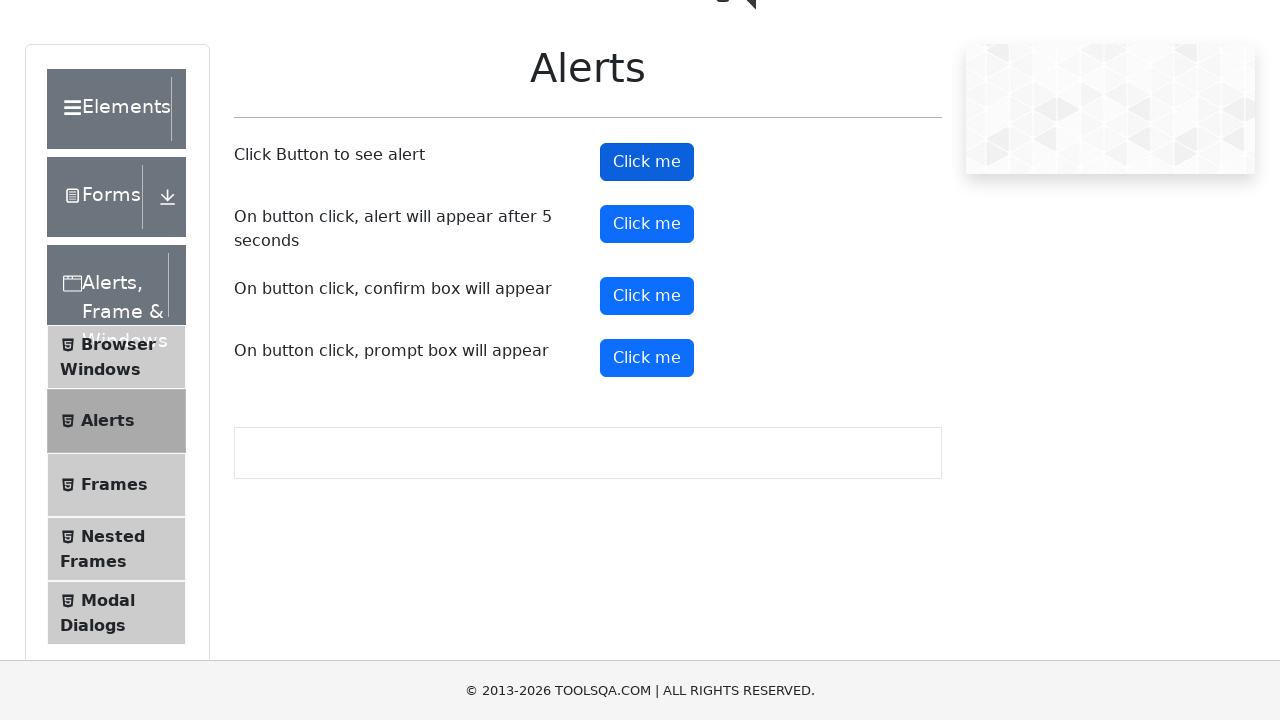

Waited for timed alert to appear and be processed
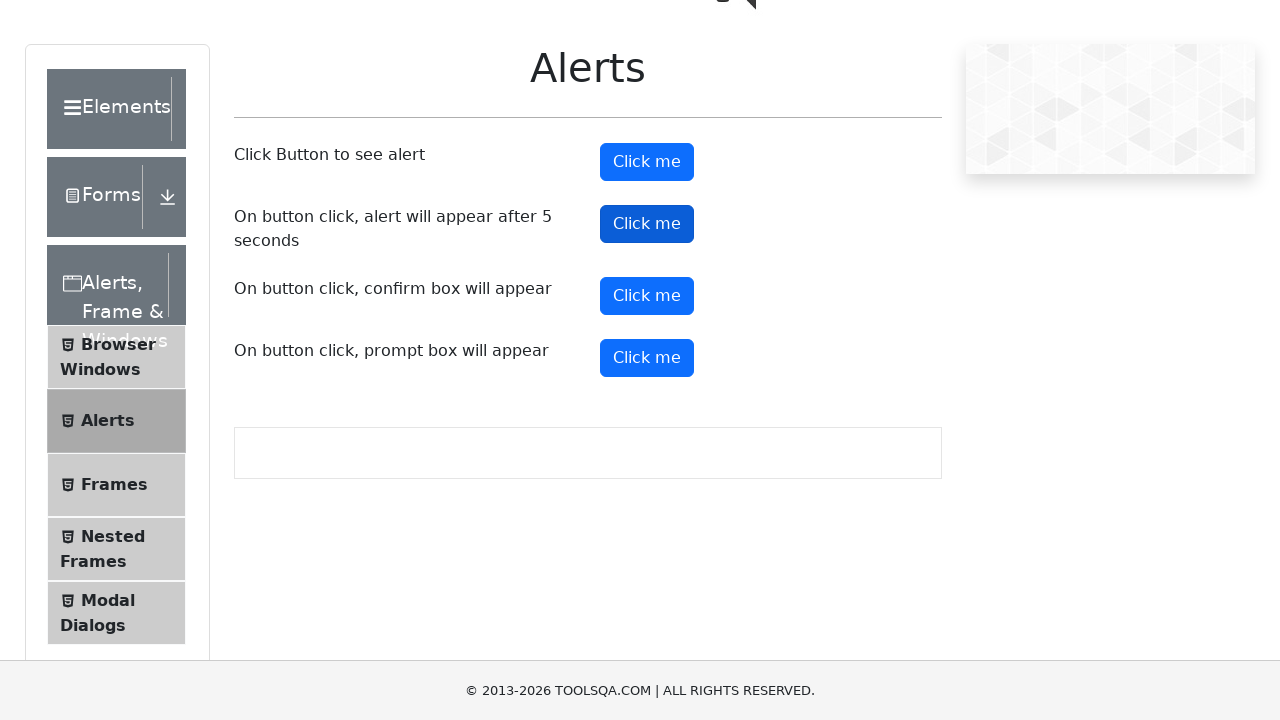

Clicked confirm button to trigger confirmation dialog at (647, 296) on #confirmButton
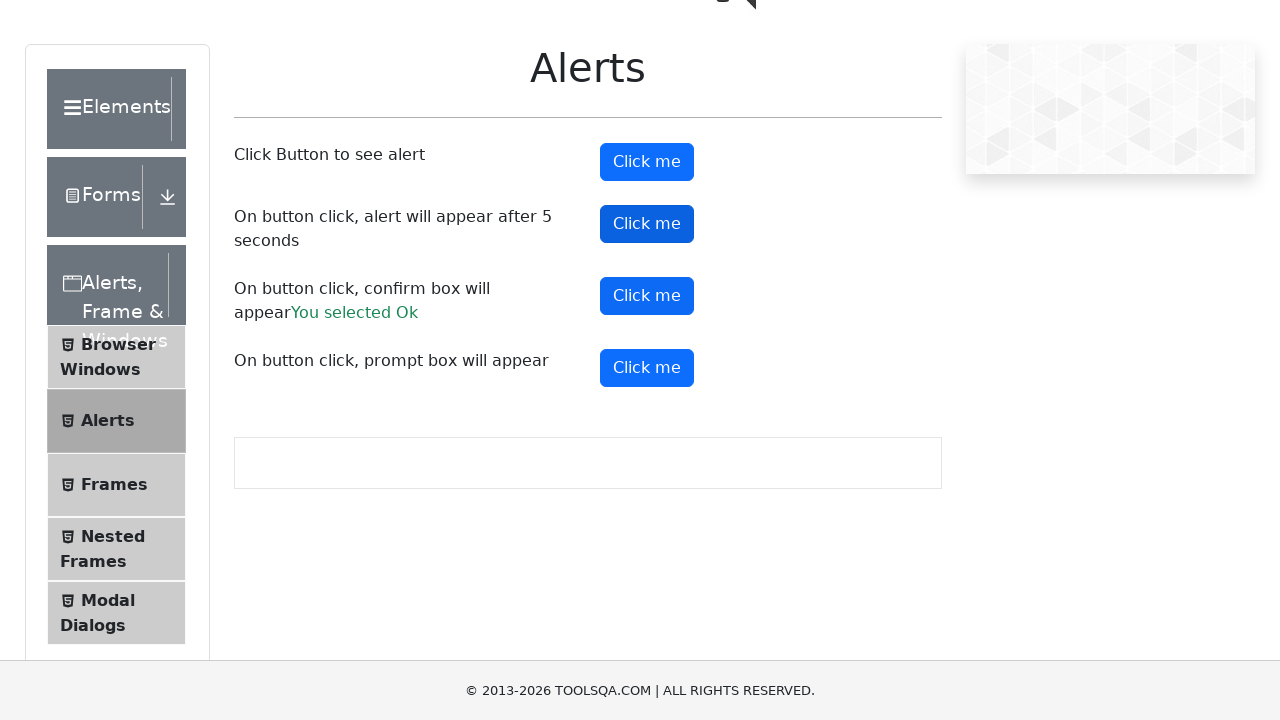

Waited for confirm dialog to be processed
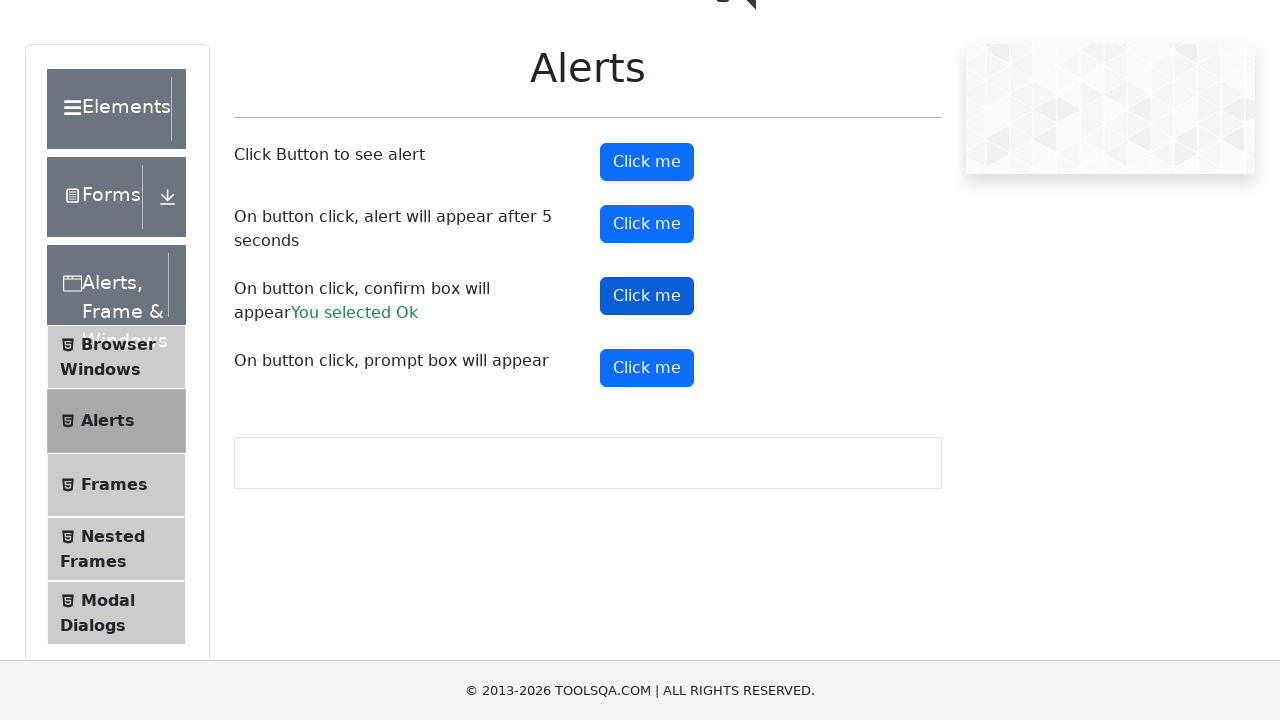

Set up dialog handler to accept prompt with text 'fasua'
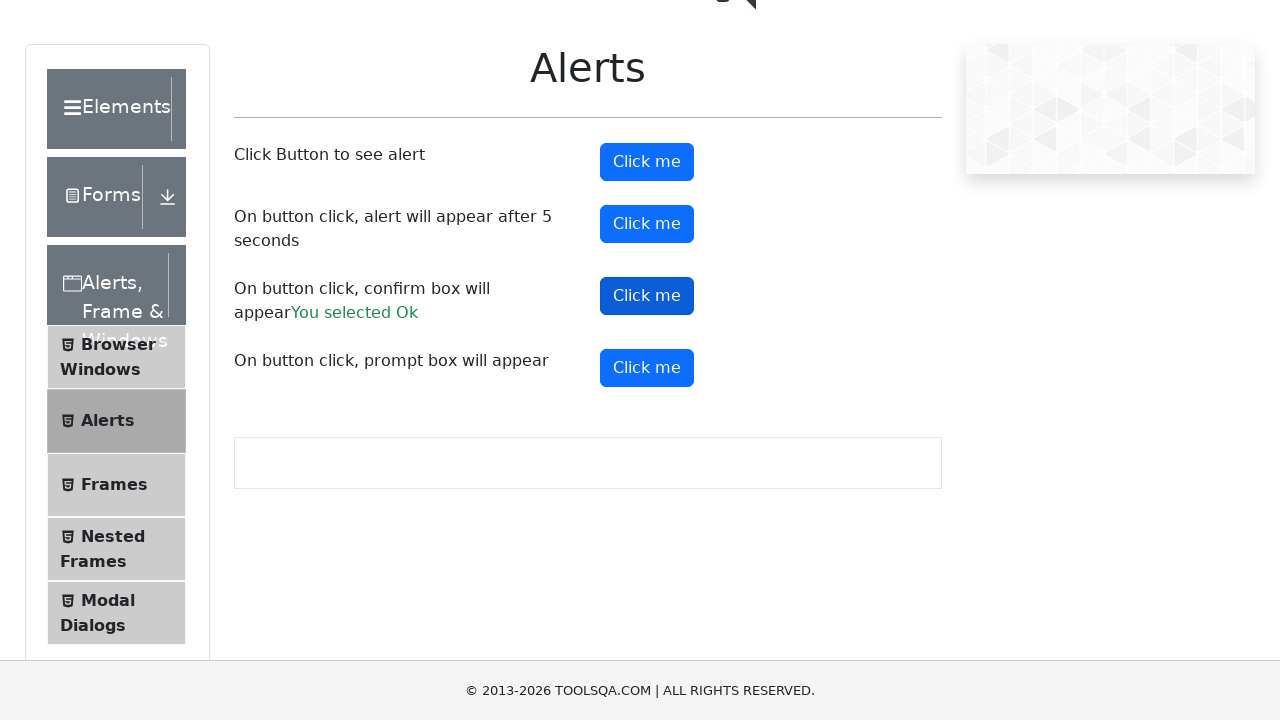

Clicked prompt button to trigger prompt dialog at (647, 368) on #promtButton
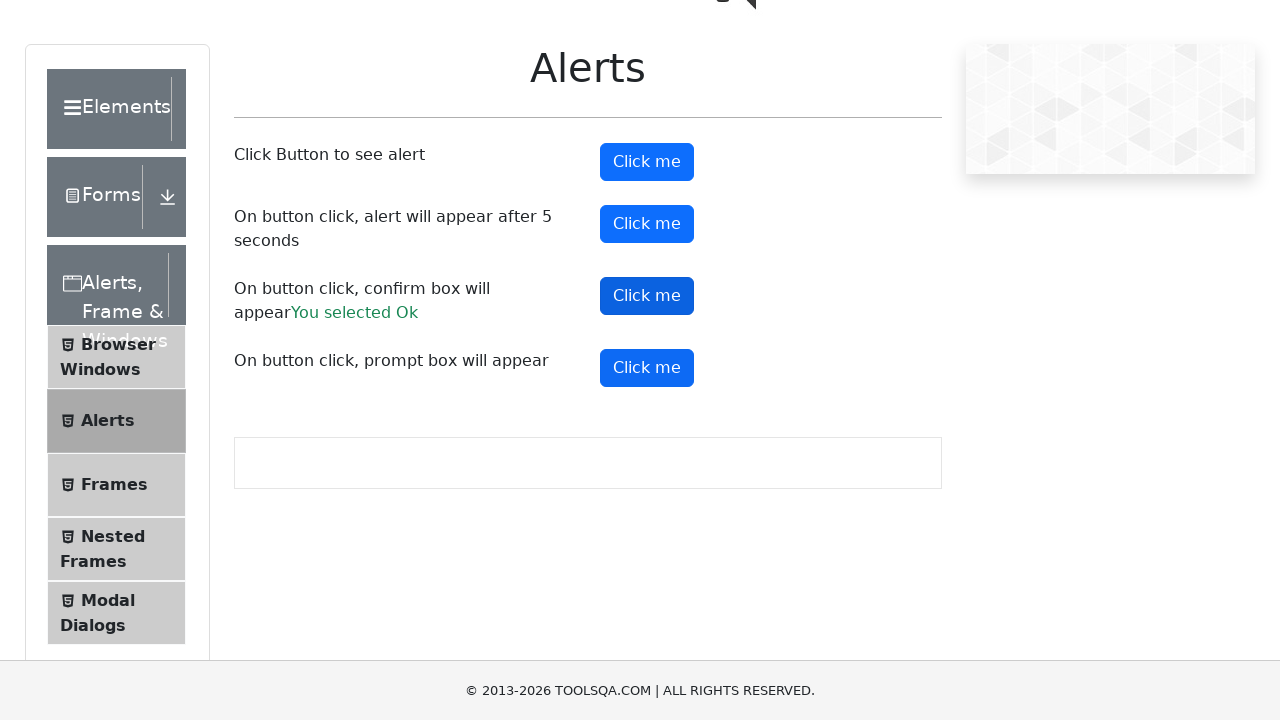

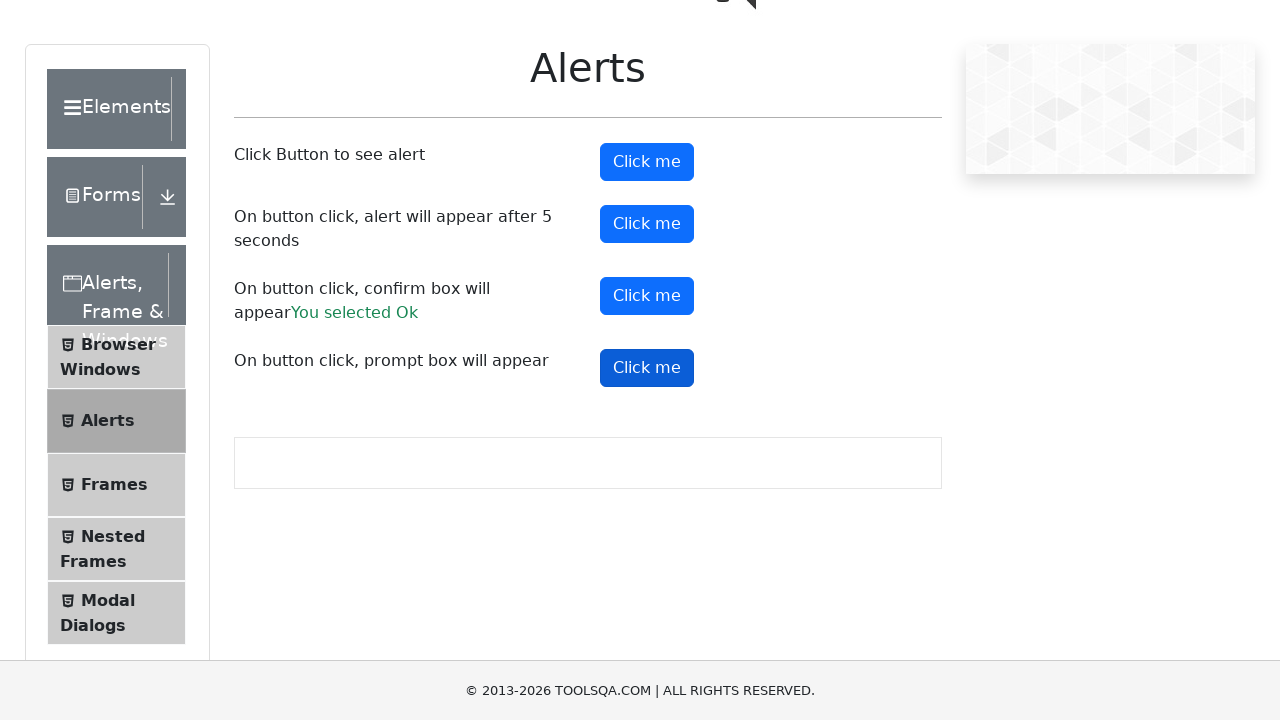